Tests simple JavaScript alert handling by clicking a button to trigger an alert and accepting it

Starting URL: https://demo.automationtesting.in/Alerts.html

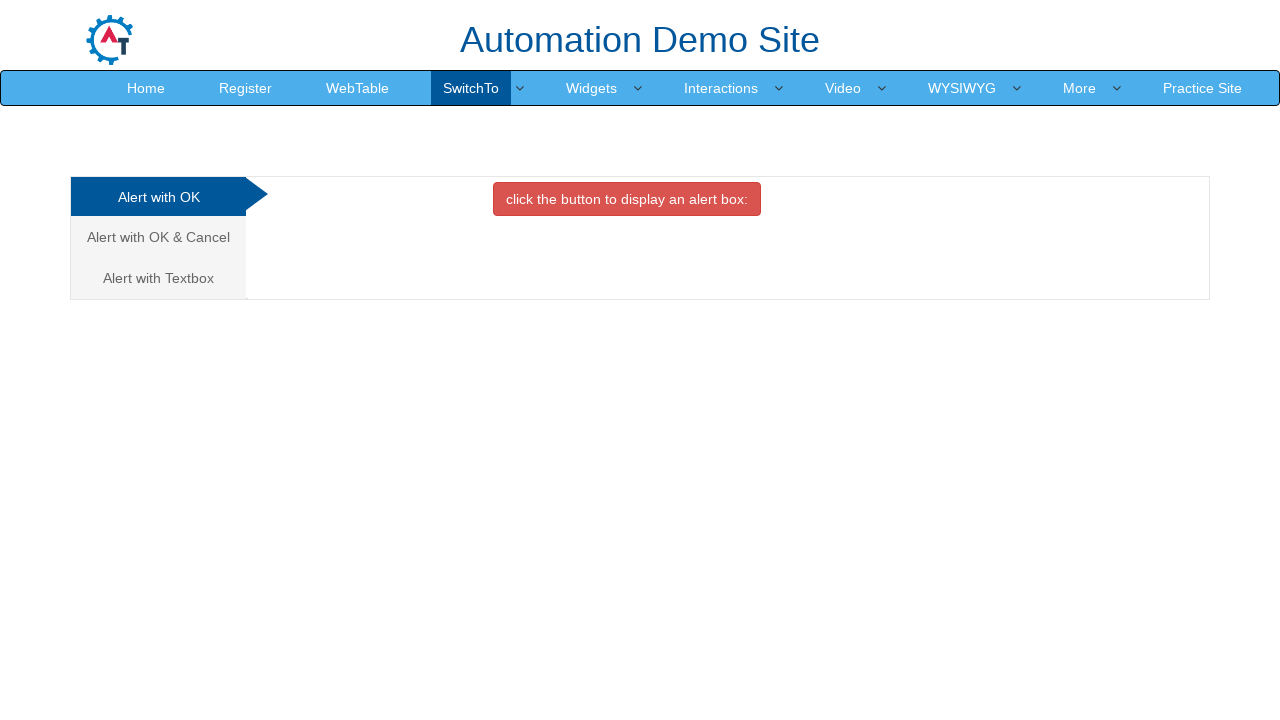

Clicked button to trigger simple alert at (627, 199) on xpath=//*[@id='OKTab']/button
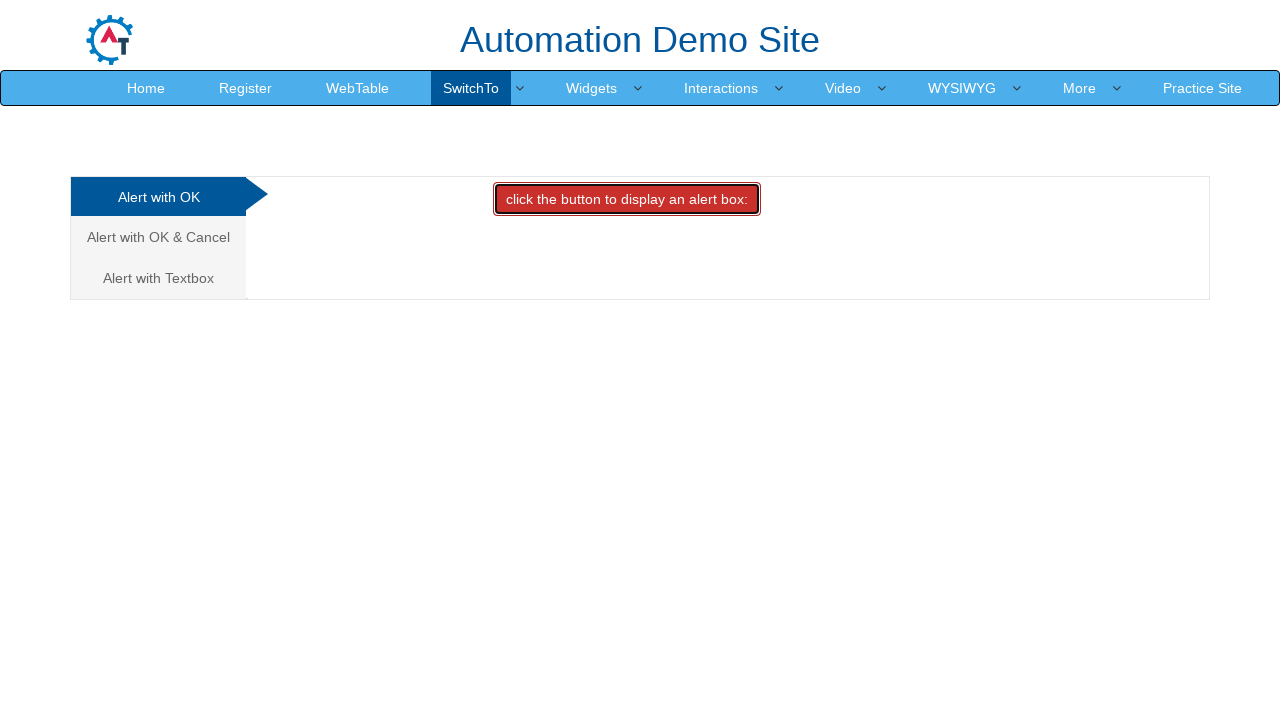

Set up dialog handler to accept alert
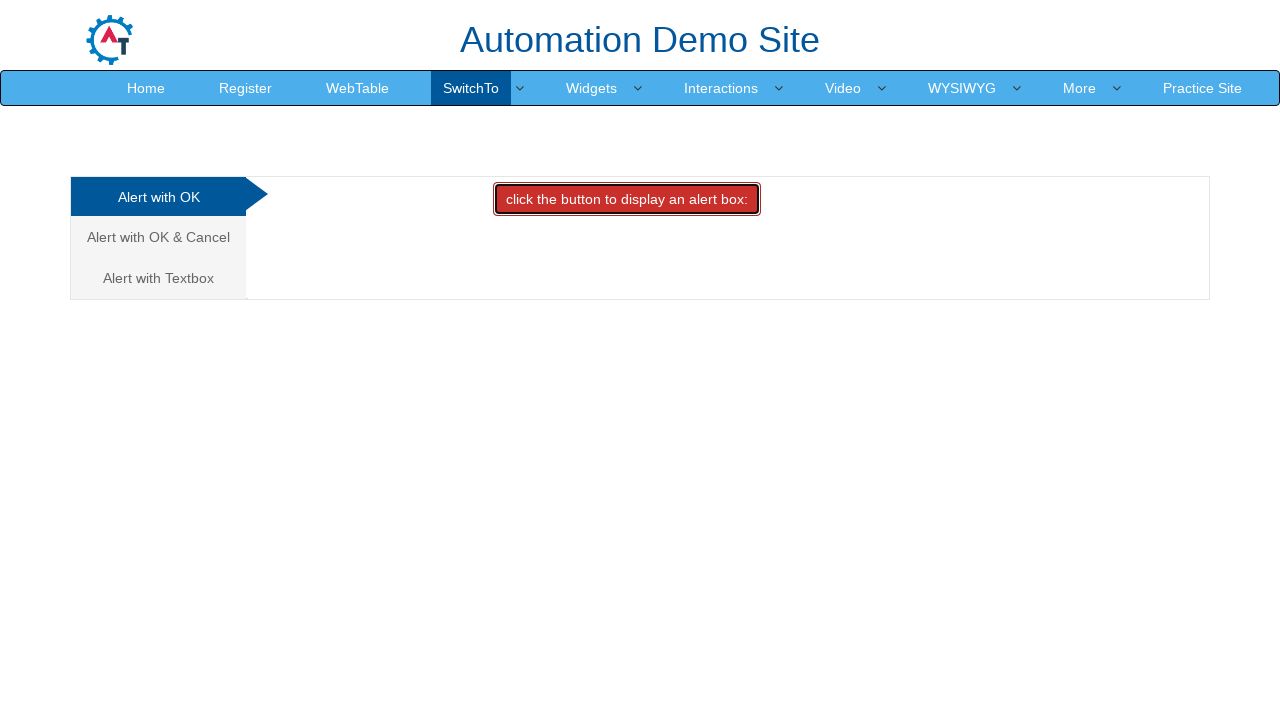

Clicked button again to trigger simple alert at (627, 199) on xpath=//*[@id='OKTab']/button
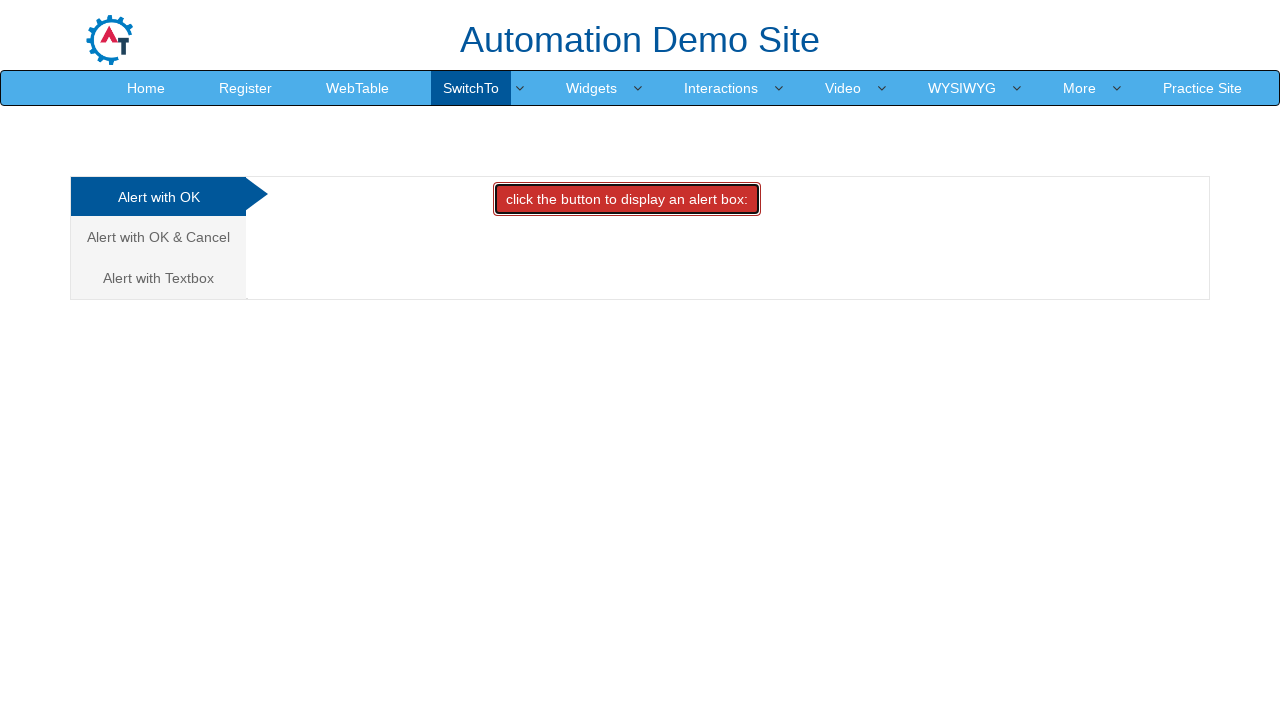

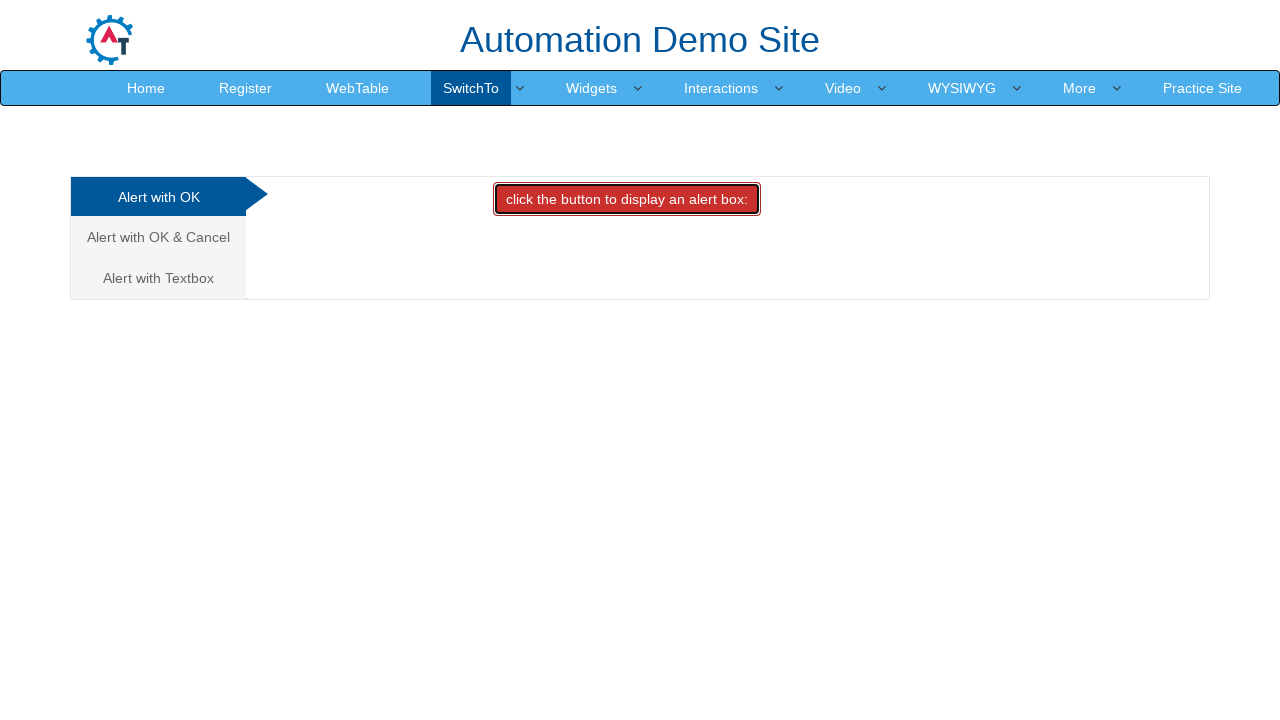